Navigates to the SpiceJet airline website and verifies the page loads by checking the page title

Starting URL: https://www.spicejet.com/

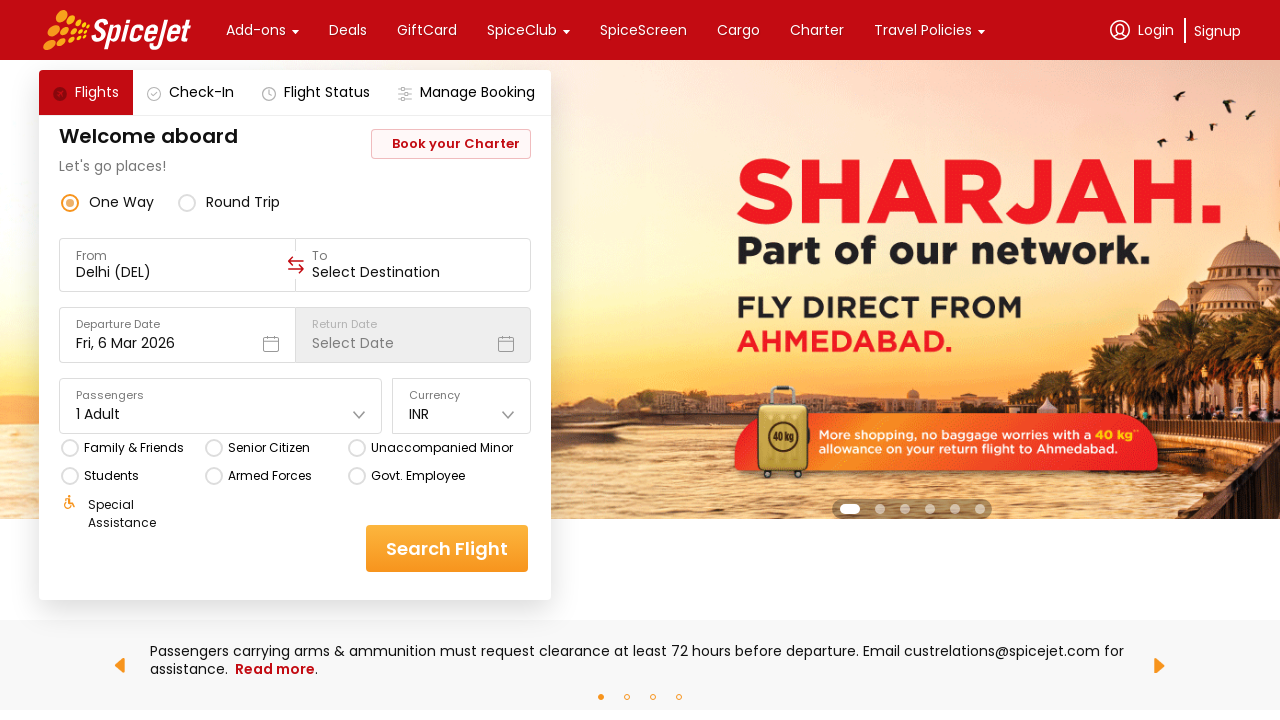

Waited for page to reach domcontentloaded state
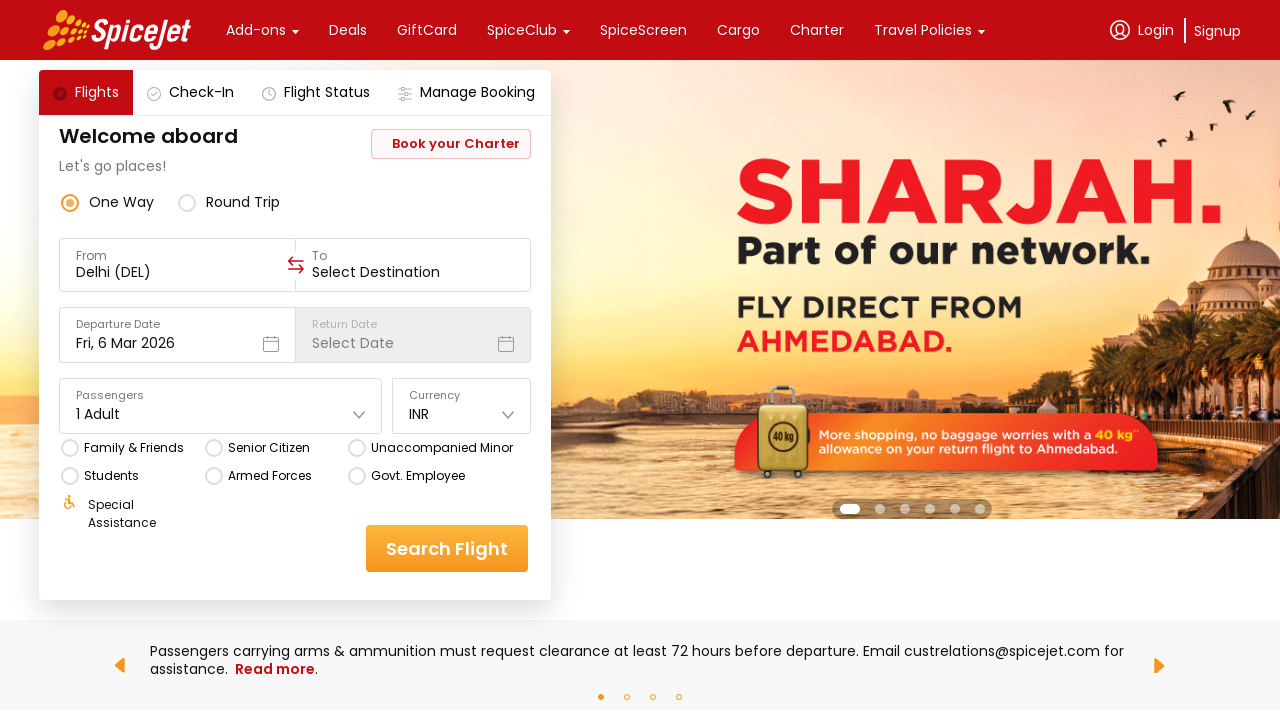

Retrieved page title: SpiceJet - Flight Booking for Domestic and International, Cheap Air Tickets
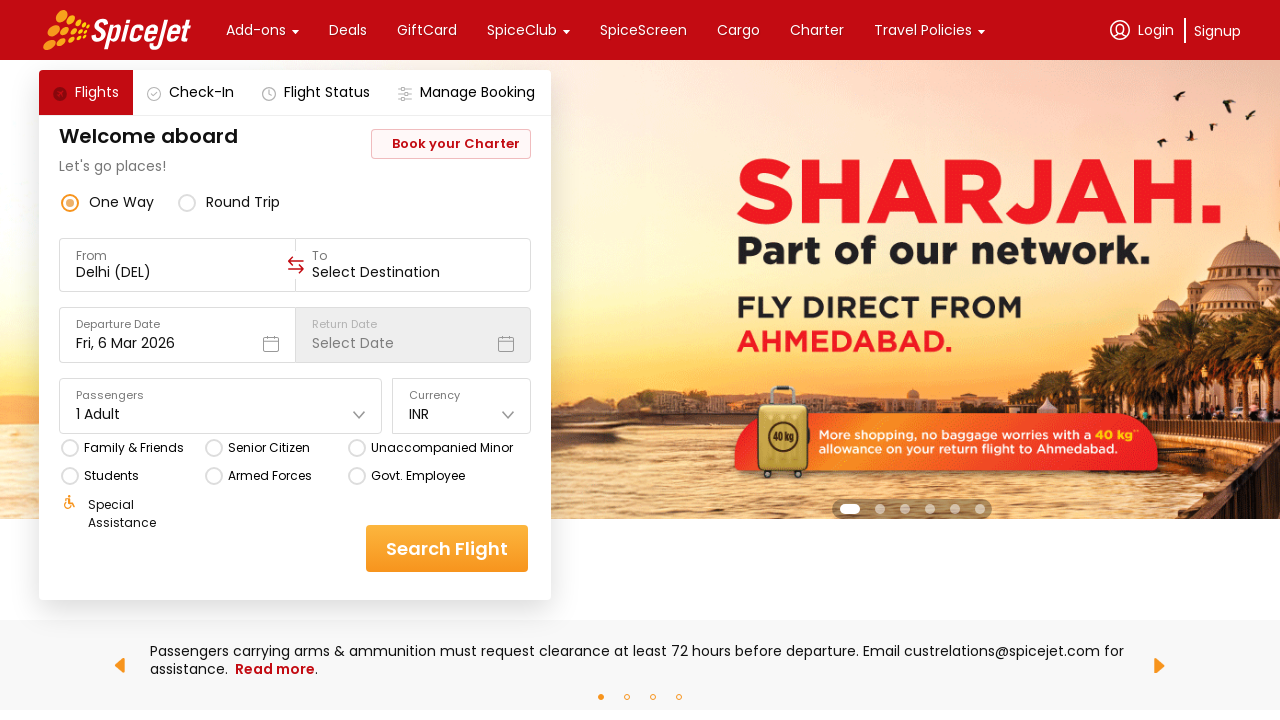

Printed page title to console
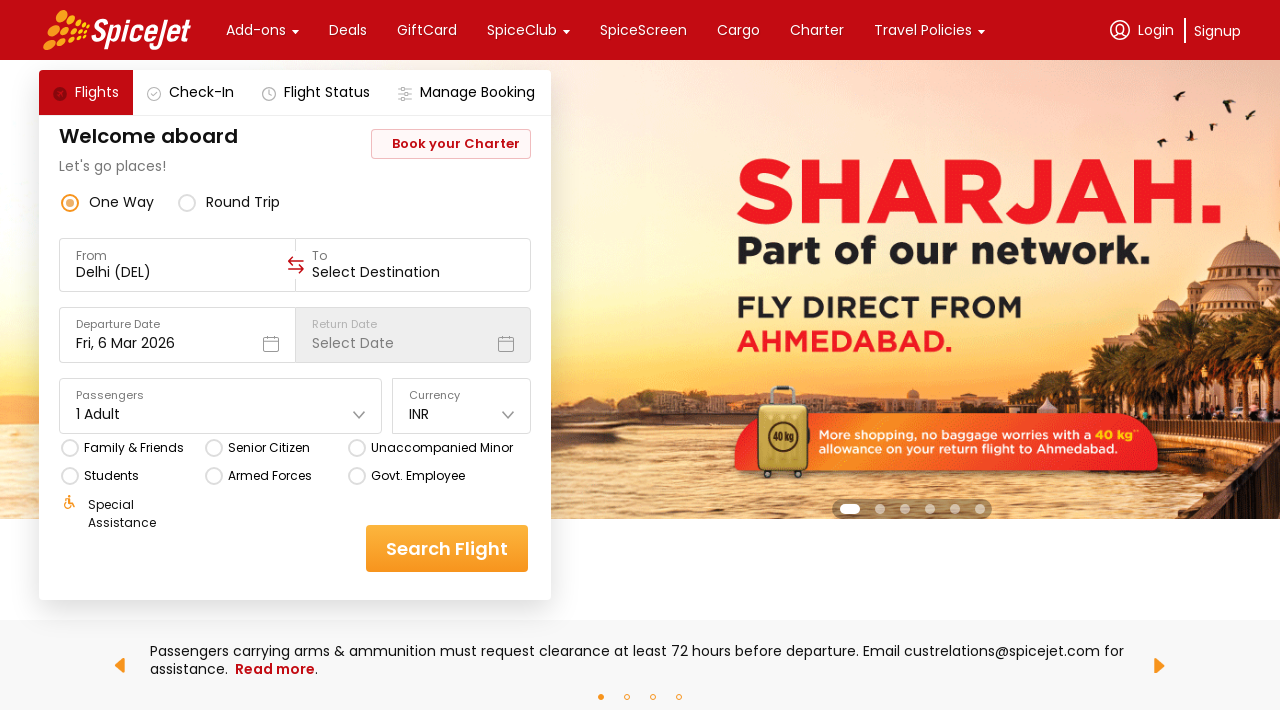

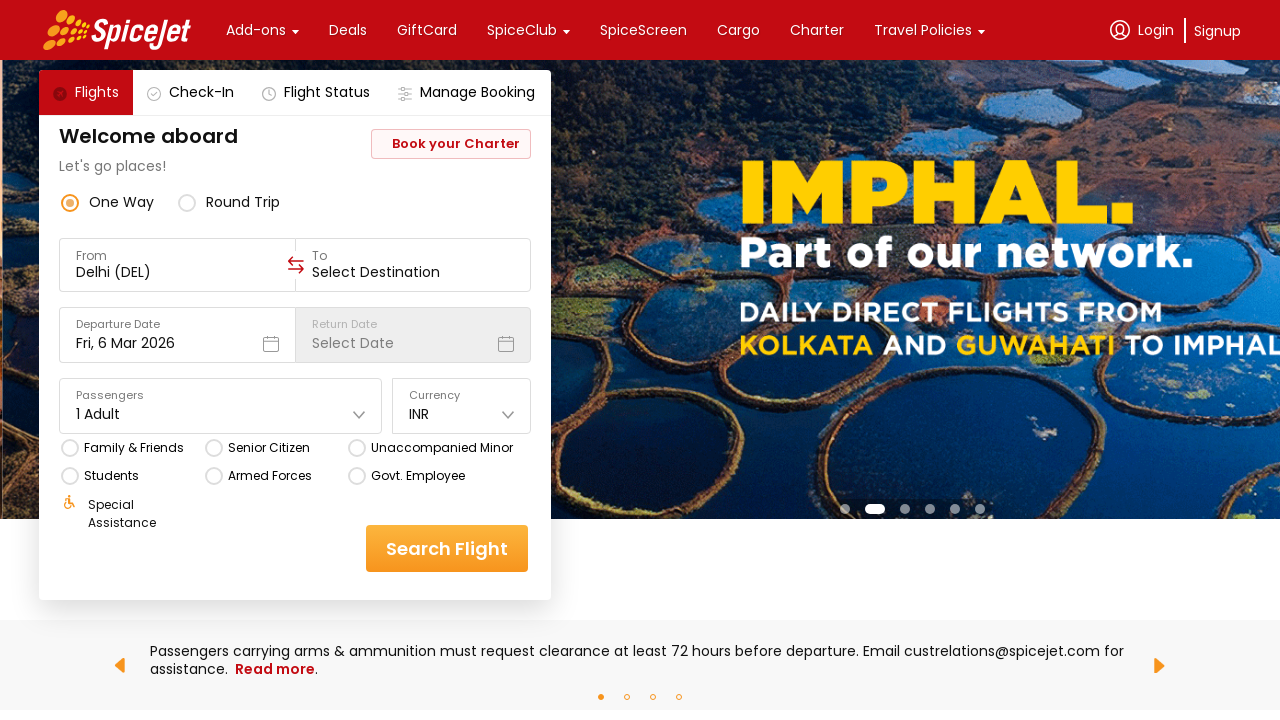